Tests double-click functionality by filling a field and double-clicking a button to copy text between fields

Starting URL: https://www.w3schools.com/tags/tryit.asp?filename=tryhtml5_ev_ondblclick3

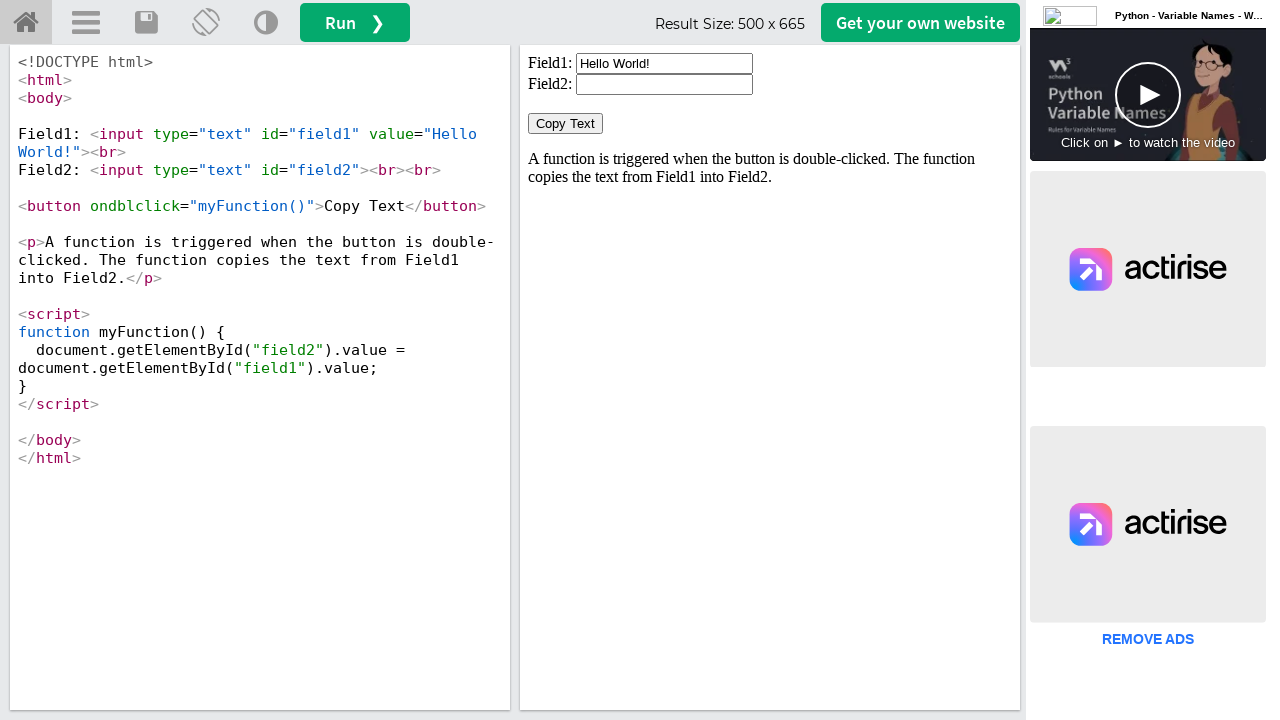

Located iframe with ID 'iframeResult'
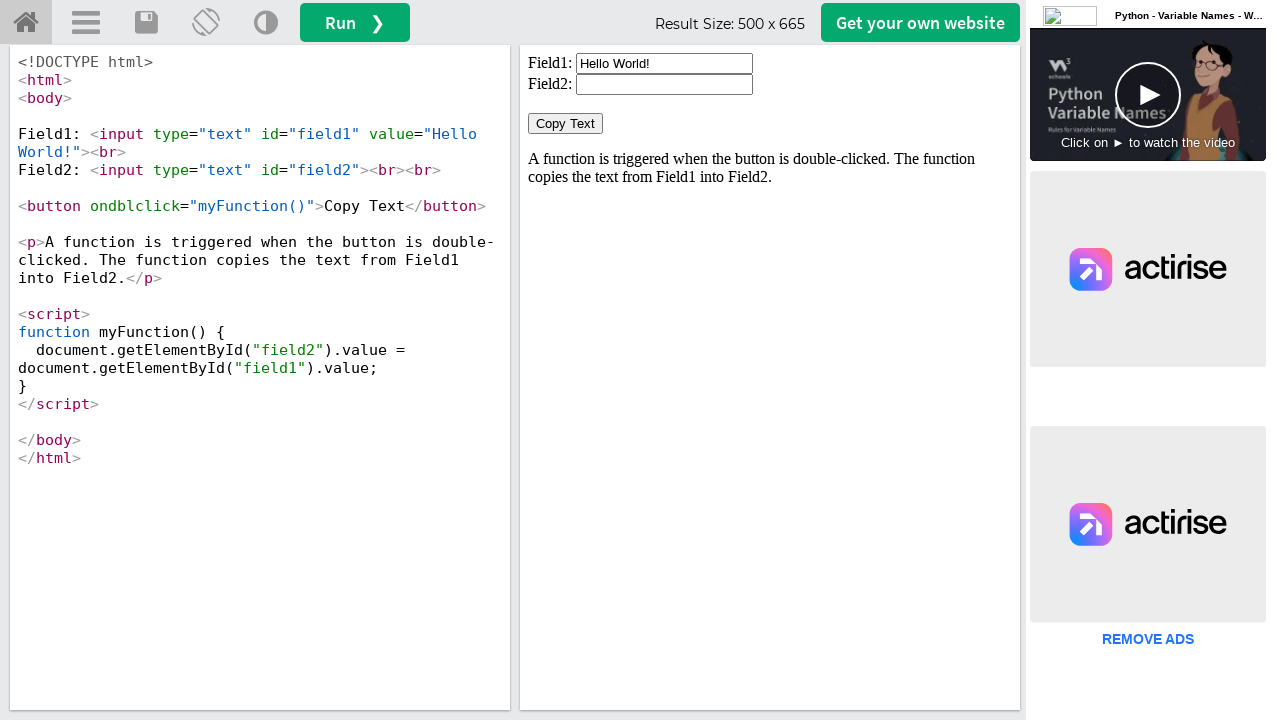

Located input field with ID 'field1'
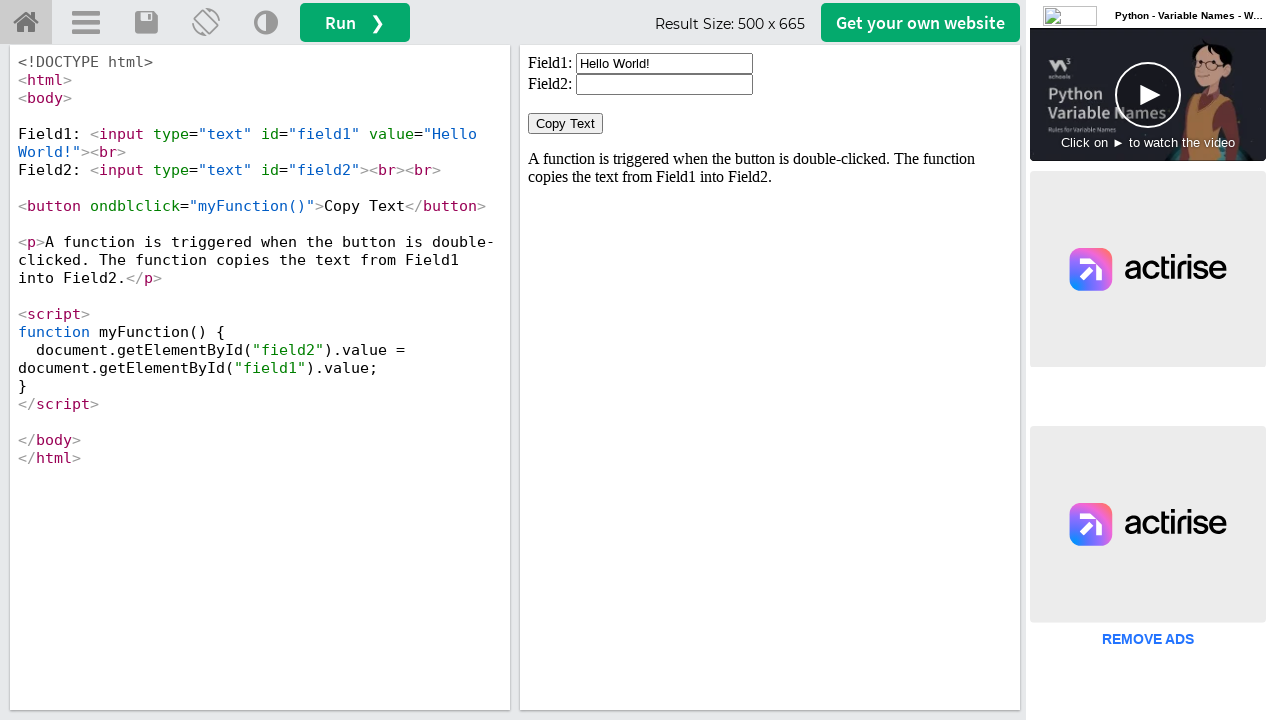

Cleared the first input field on iframe#iframeResult >> internal:control=enter-frame >> xpath=//input[@id='field1
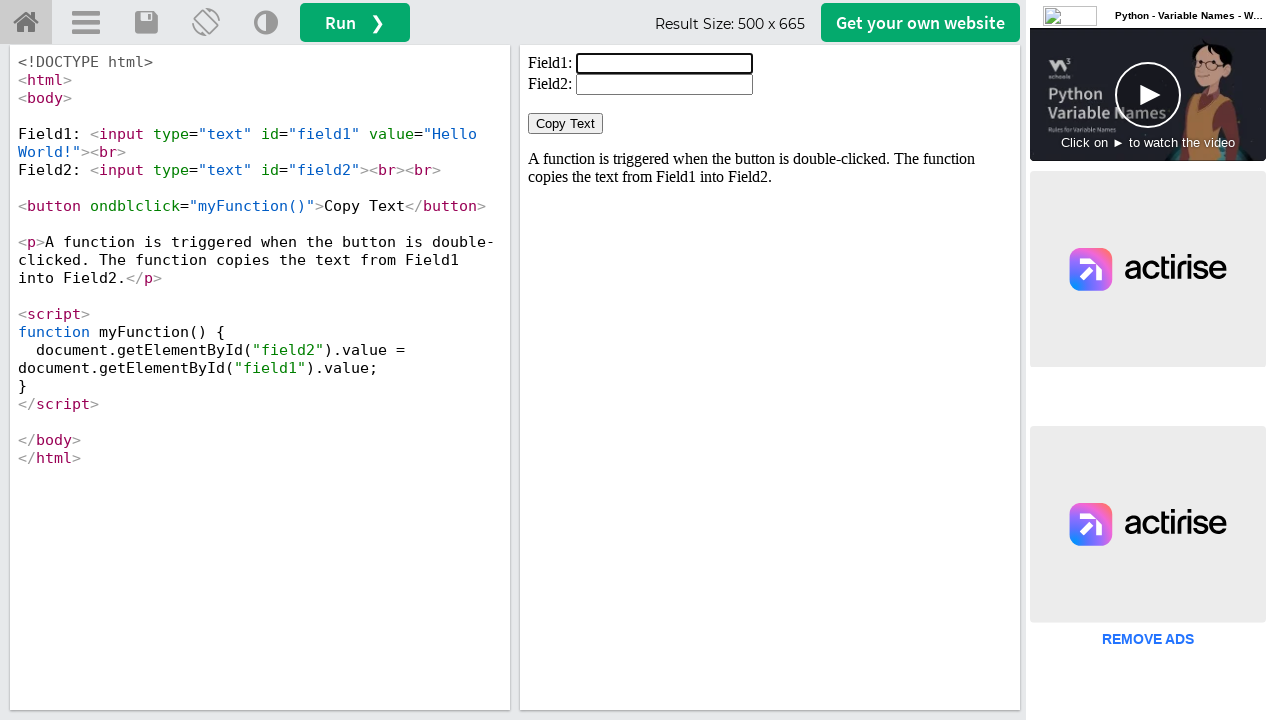

Filled first input field with 'amulya' on iframe#iframeResult >> internal:control=enter-frame >> xpath=//input[@id='field1
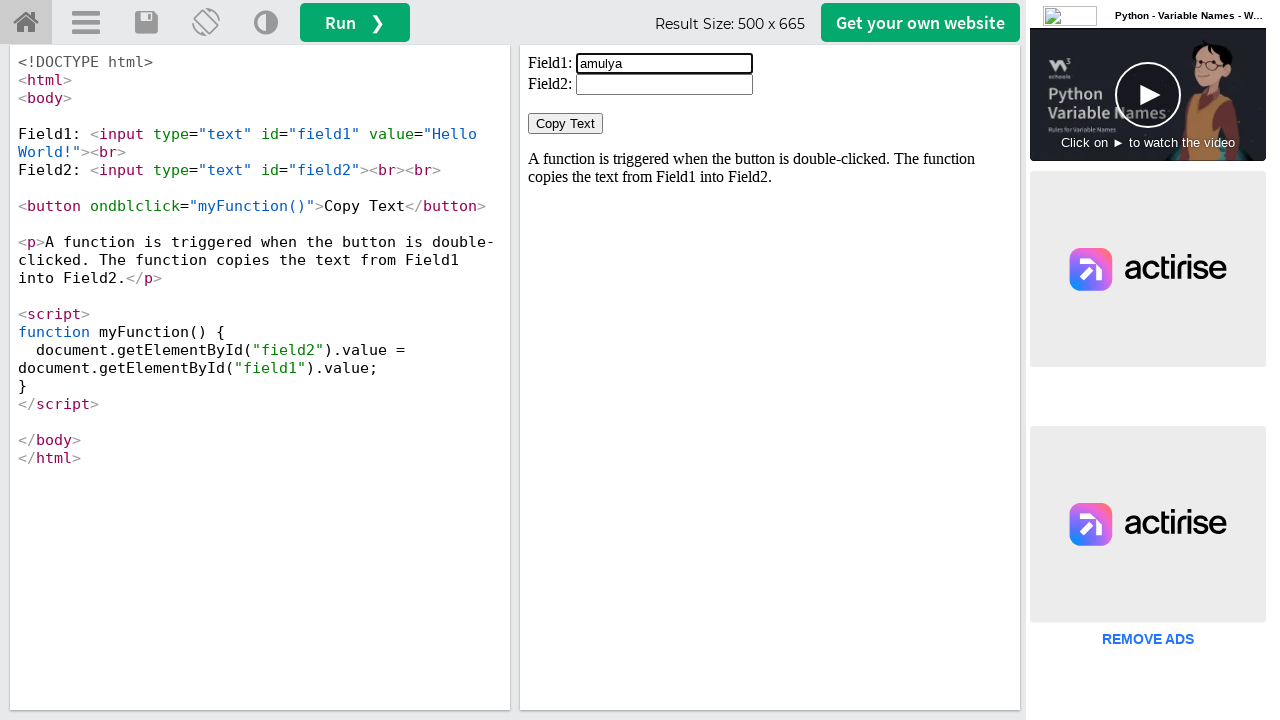

Located 'Copy Text' button
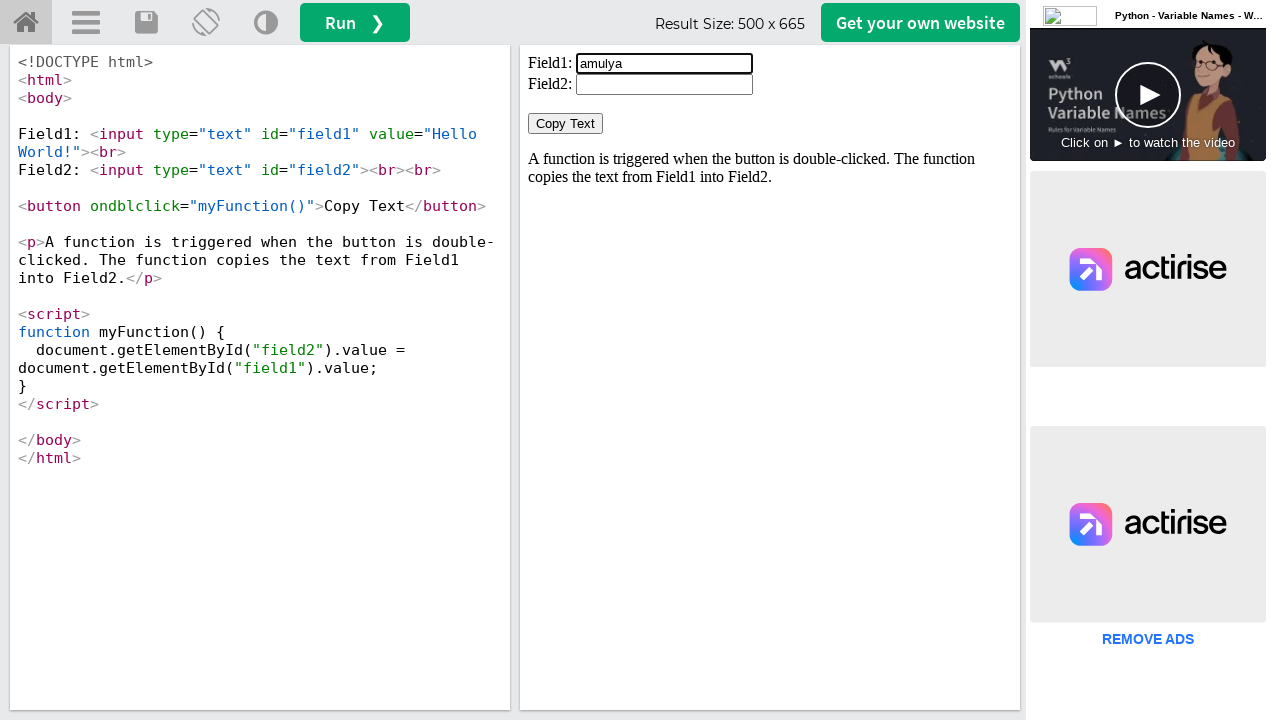

Double-clicked the 'Copy Text' button to copy text between fields at (566, 124) on iframe#iframeResult >> internal:control=enter-frame >> xpath=//button[normalize-
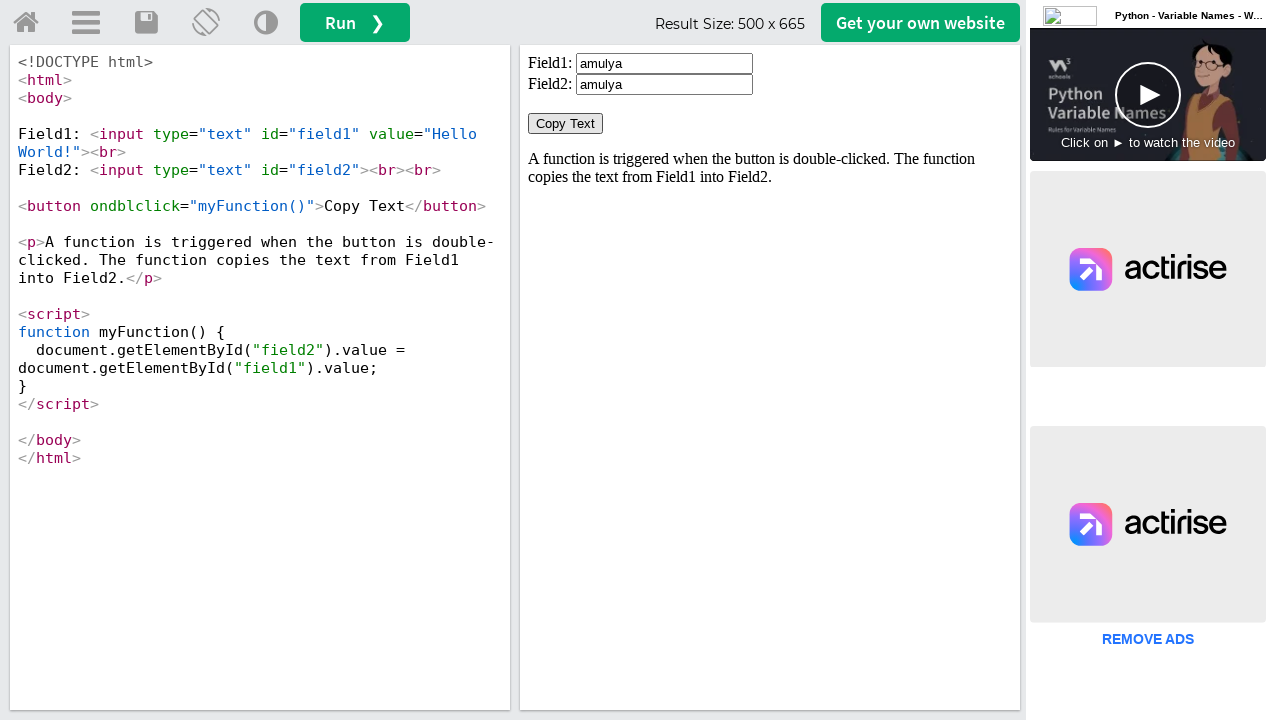

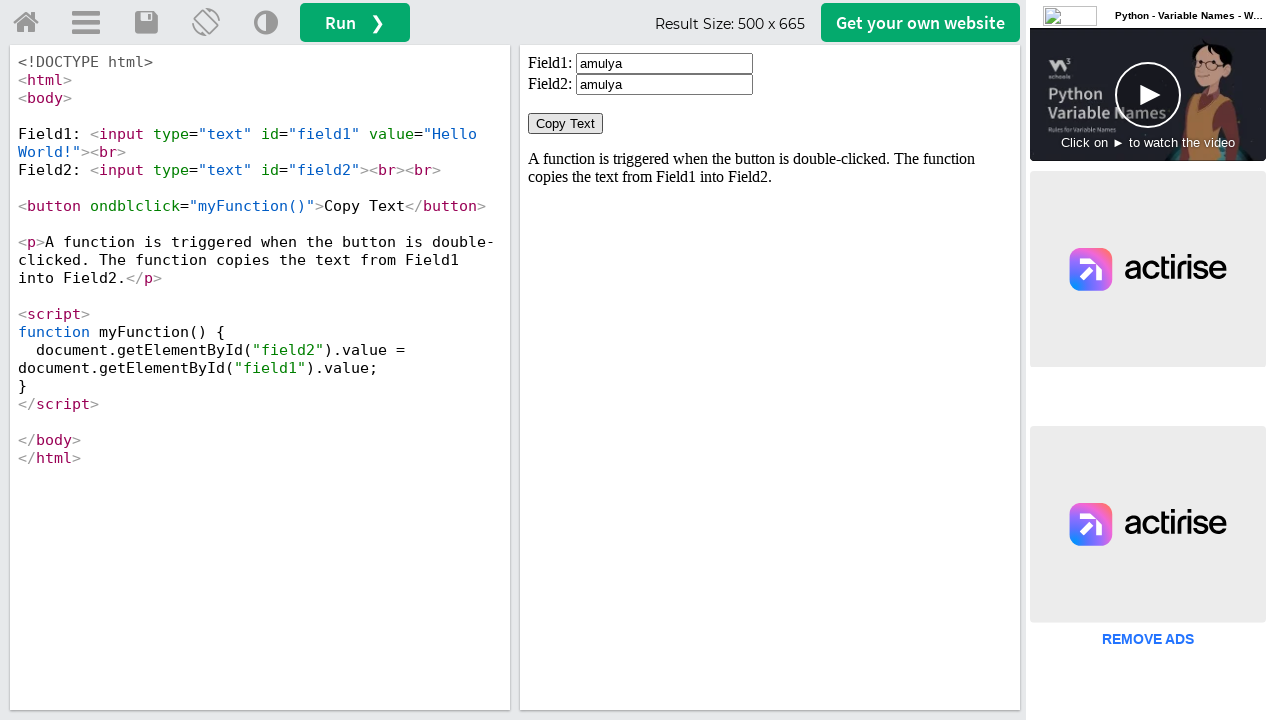